Tests that hovering over checkout button does not show cart preview when cart is empty

Starting URL: https://coffee-cart.app/

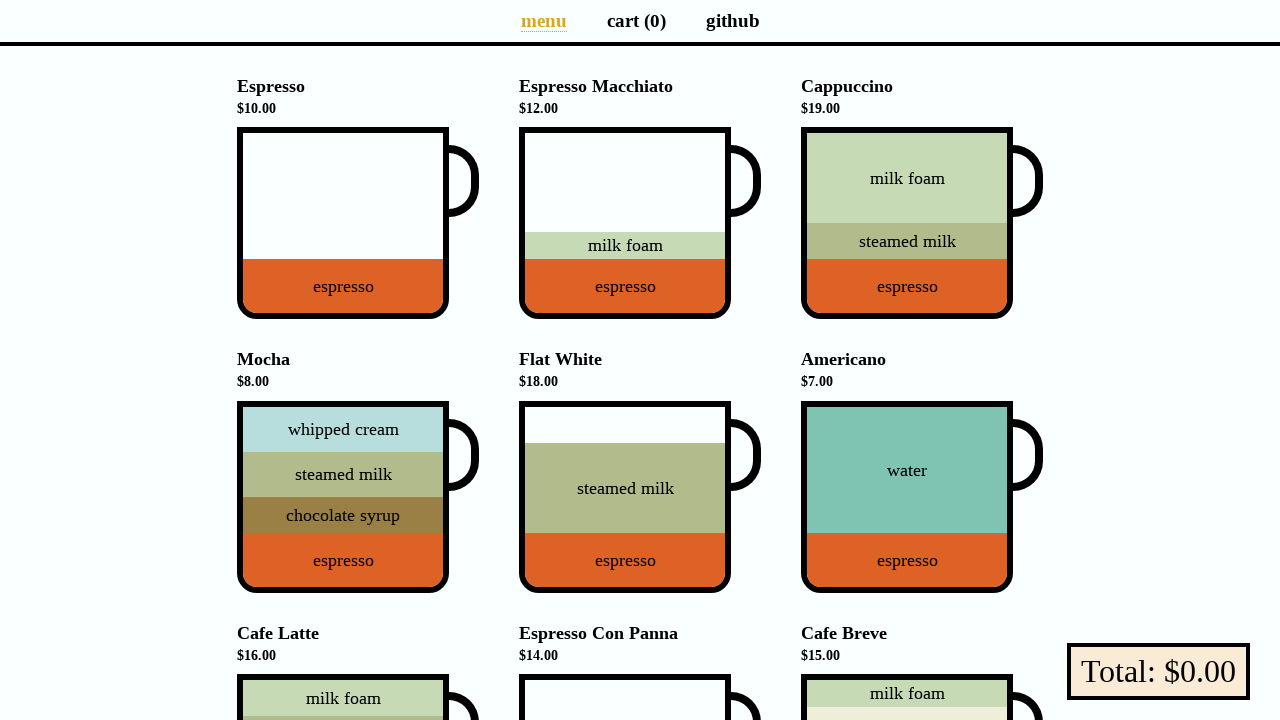

Hovered over checkout button at (1158, 672) on [aria-label='Proceed to checkout']
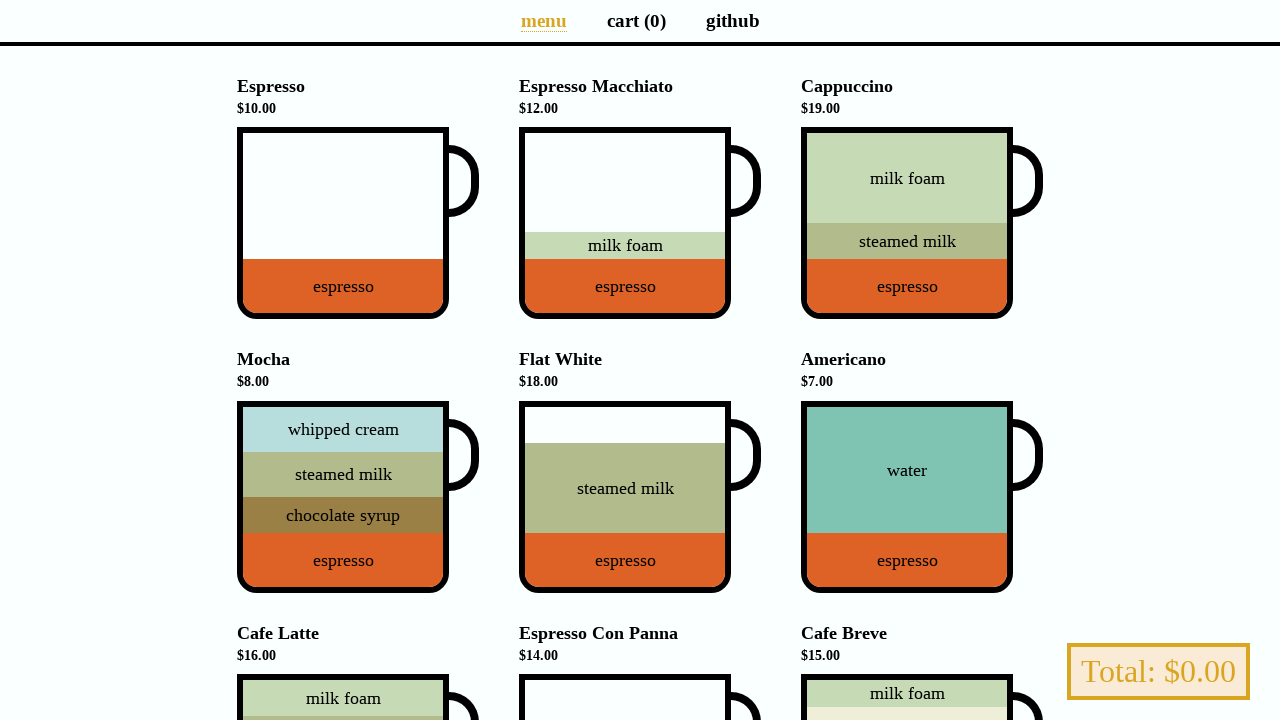

Waited 500ms to allow cart preview to appear if present
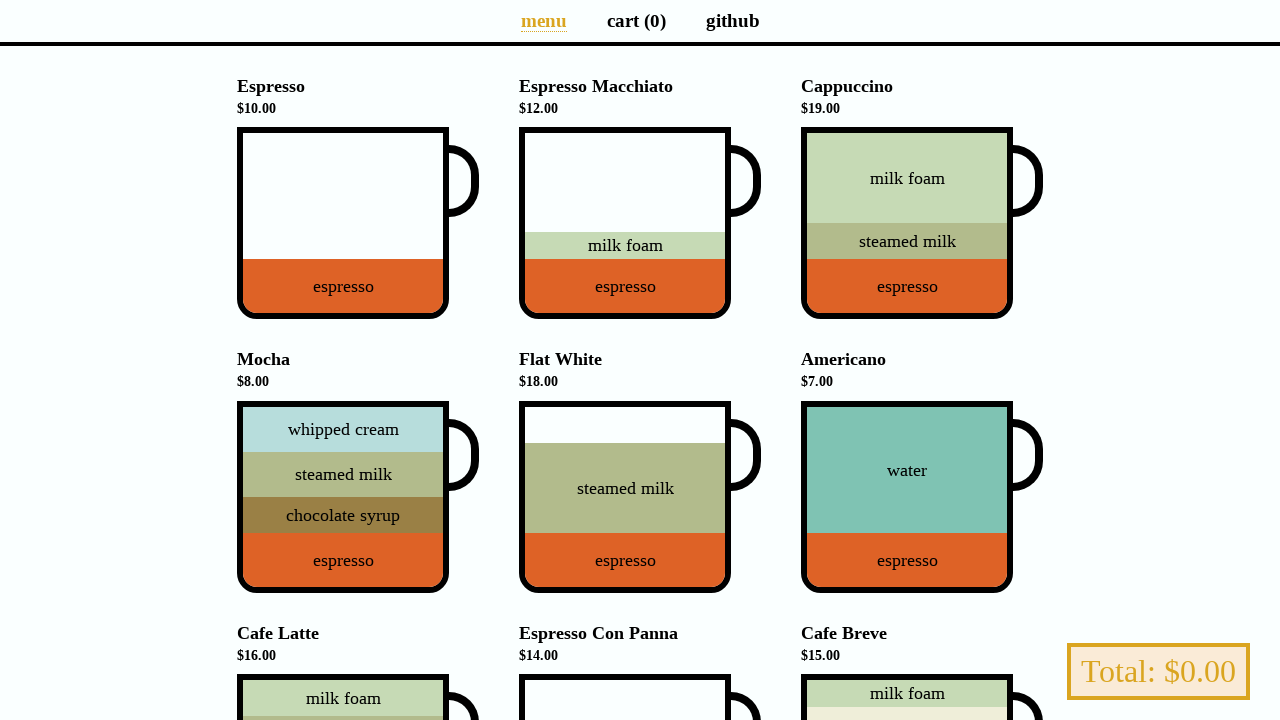

Queried for cart preview element
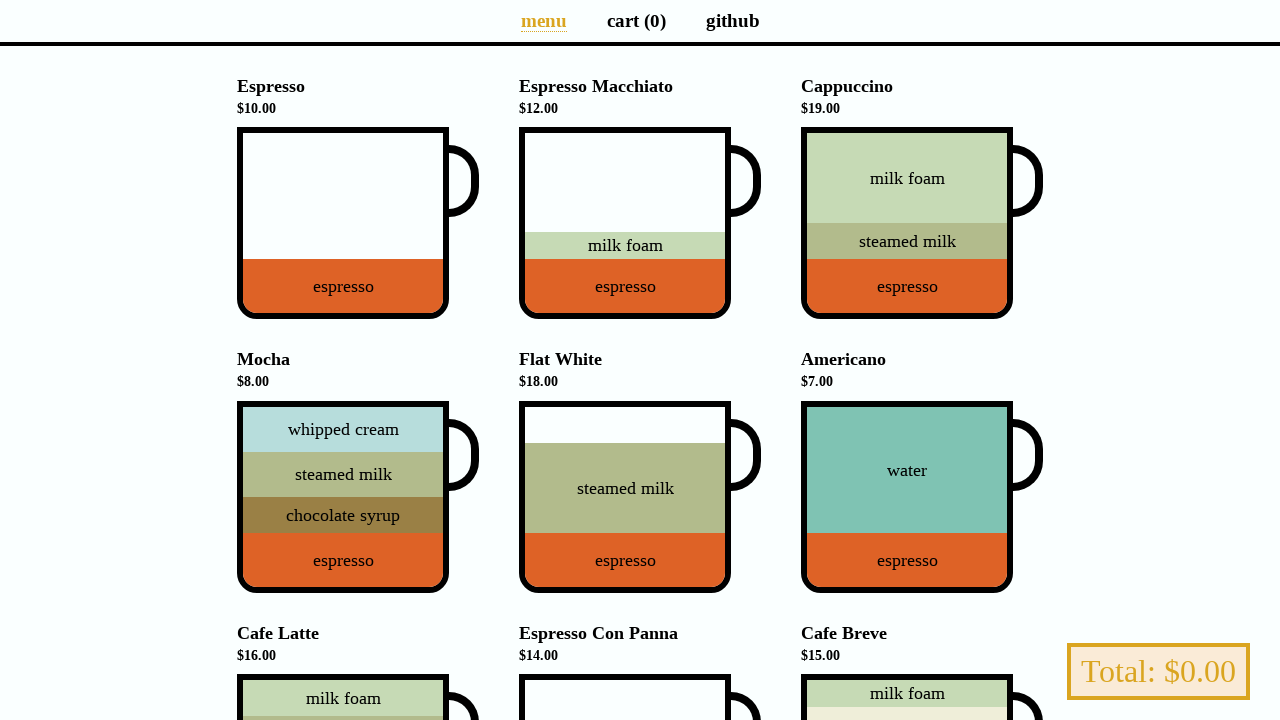

Verified that cart preview is not displayed when hovering over checkout button with empty cart
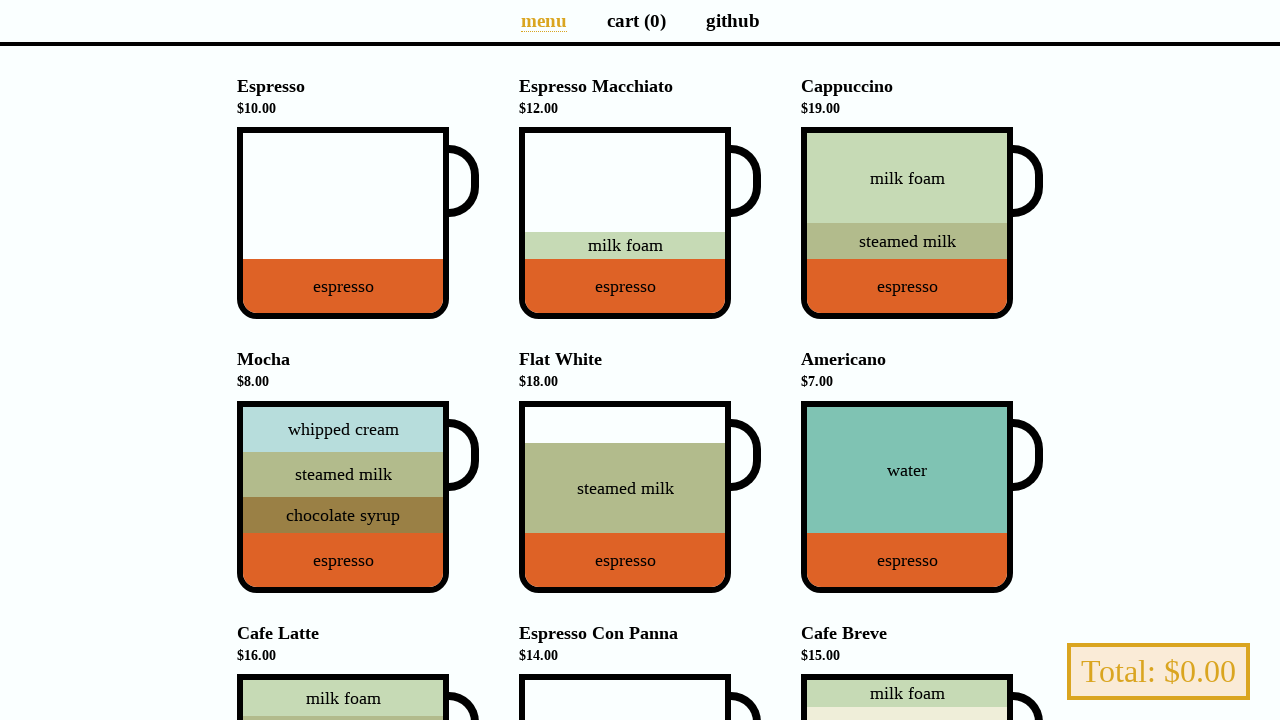

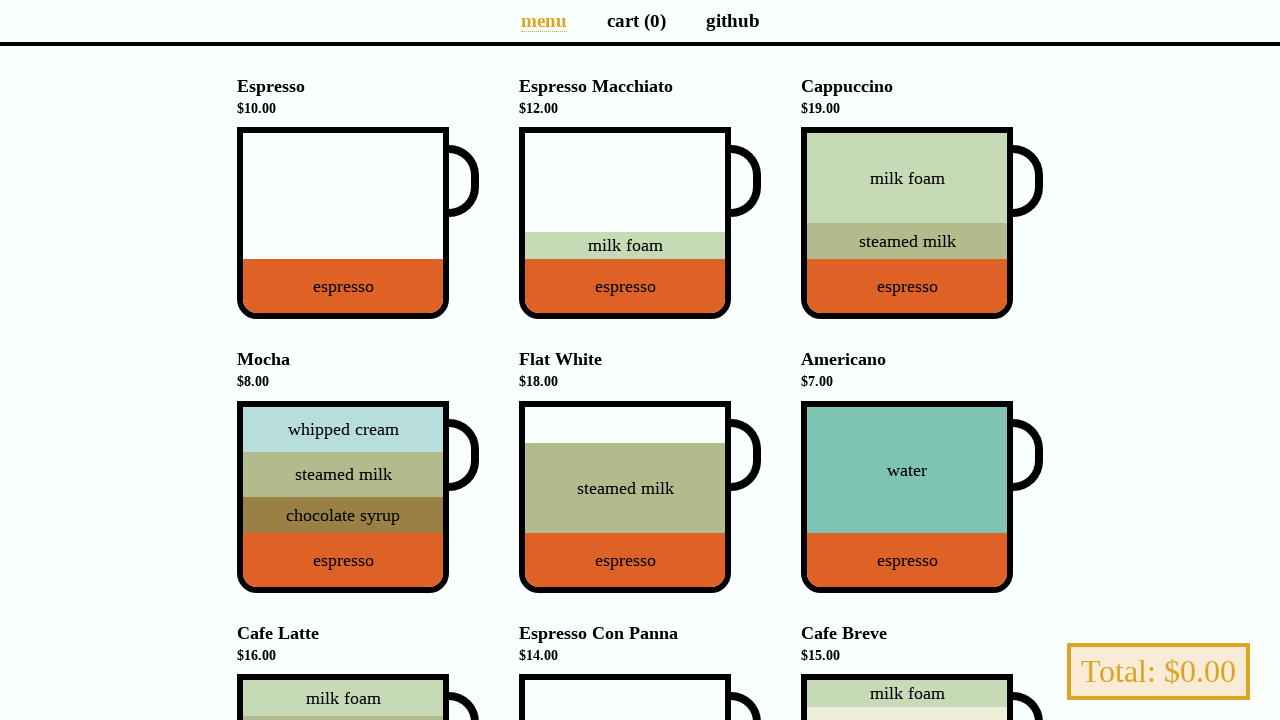